Tests injecting jQuery and jQuery Growl library into a page via JavaScript execution, then displays various growl notification messages (standard, error, notice, and warning) to demonstrate visual debugging output.

Starting URL: http://the-internet.herokuapp.com

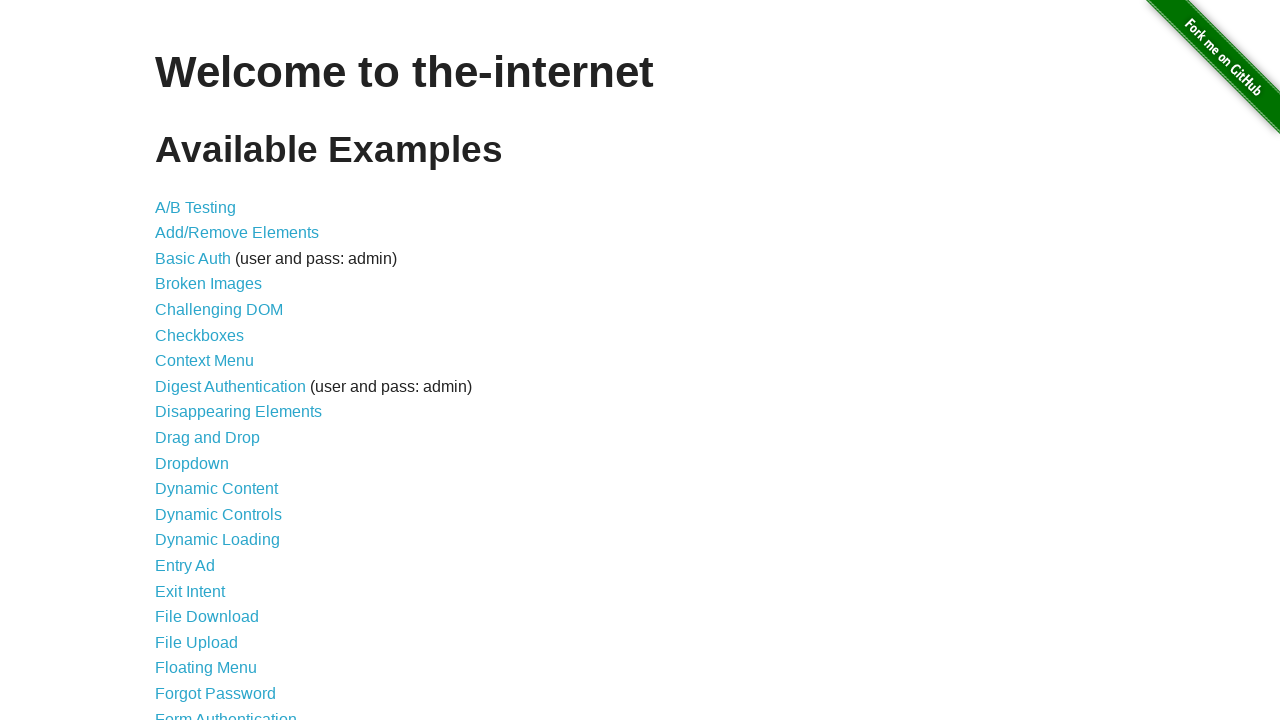

Injected jQuery library into the page if not already present
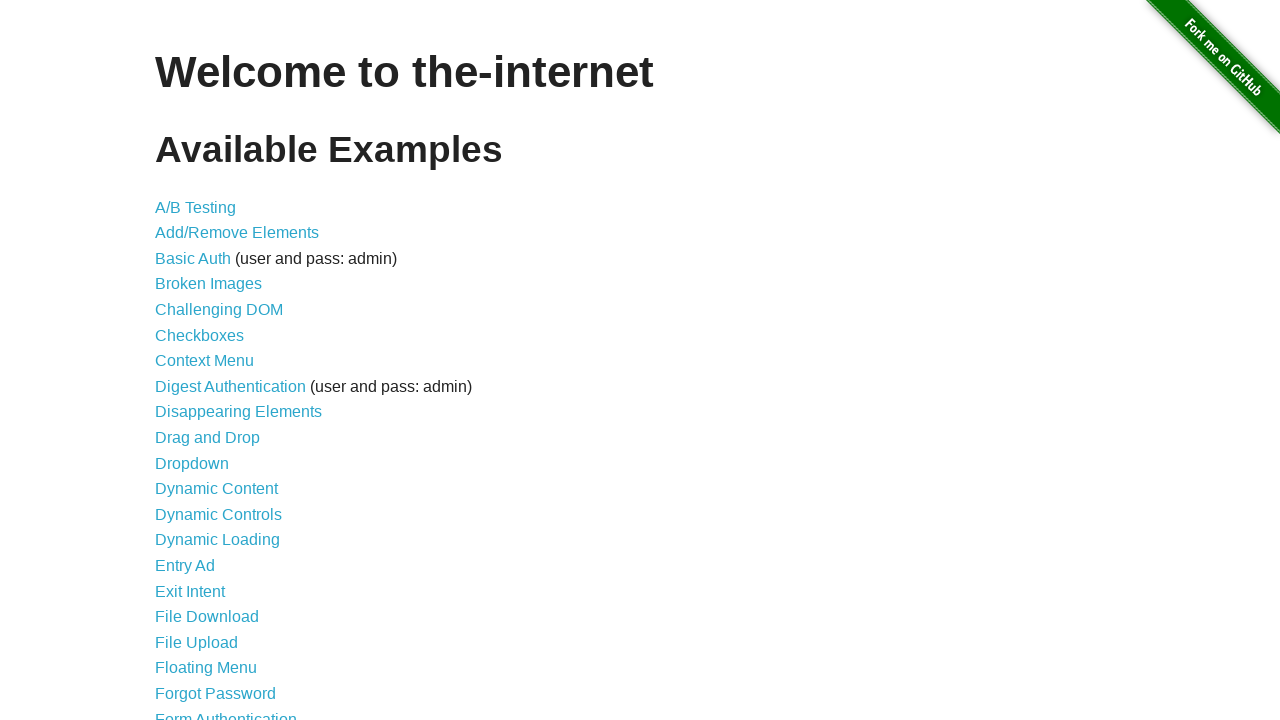

Loaded jQuery Growl JavaScript library
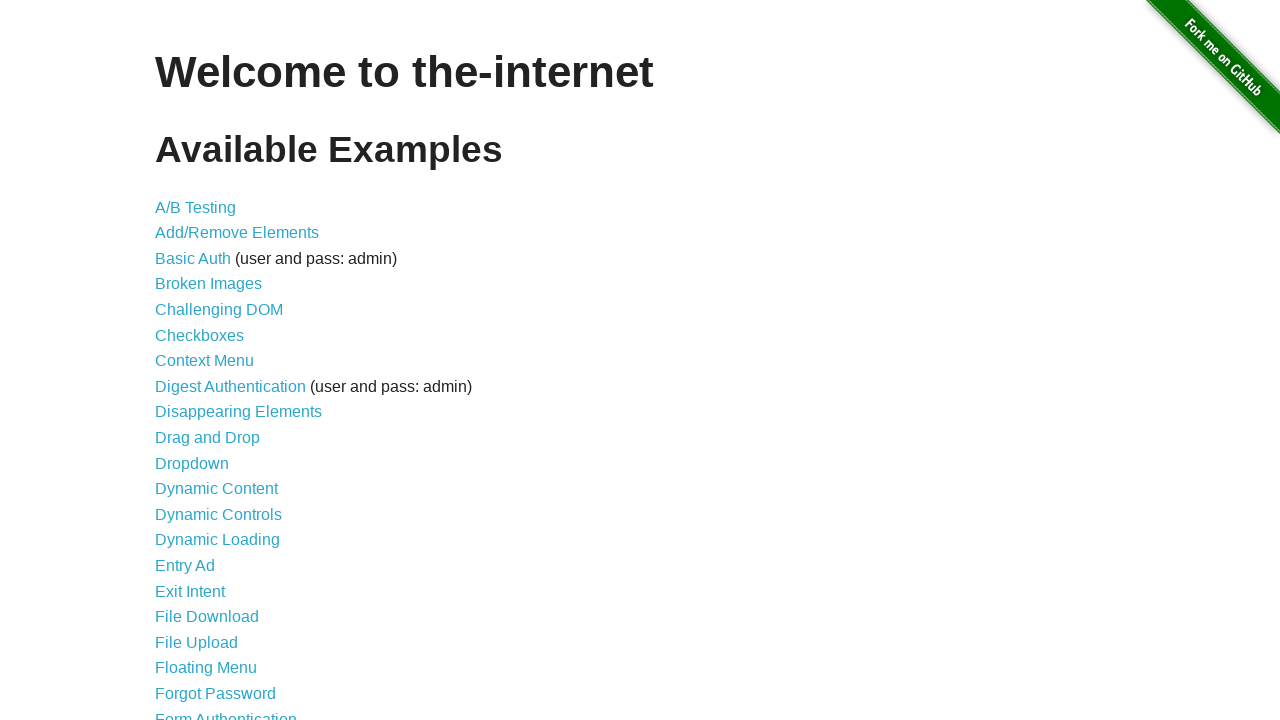

Added jQuery Growl CSS stylesheet to page
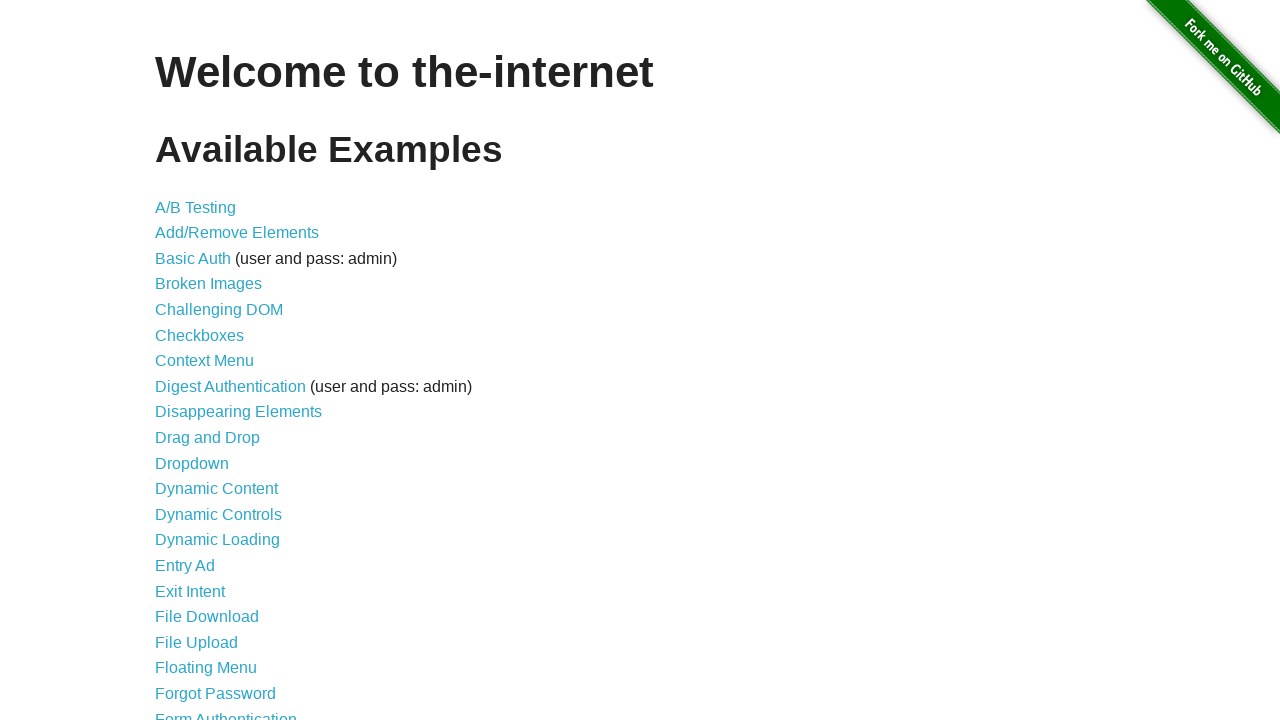

Waited 1 second for scripts and styles to load
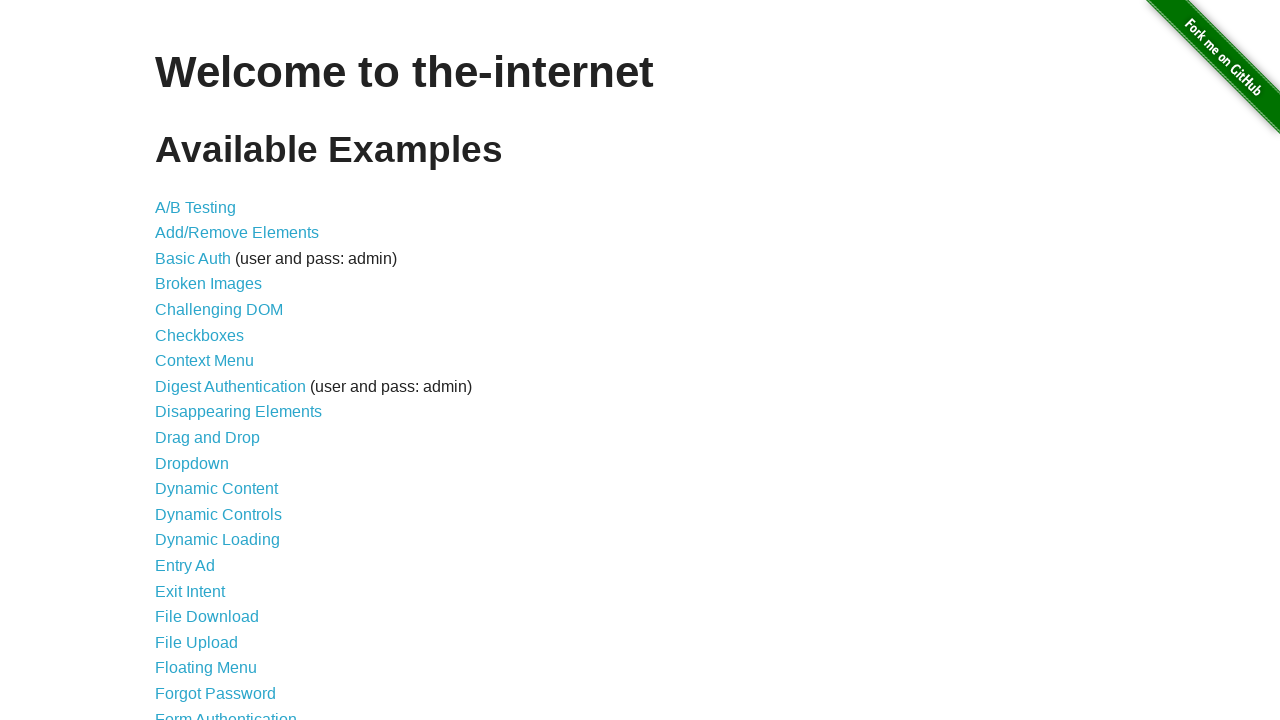

Displayed standard growl notification (GET /)
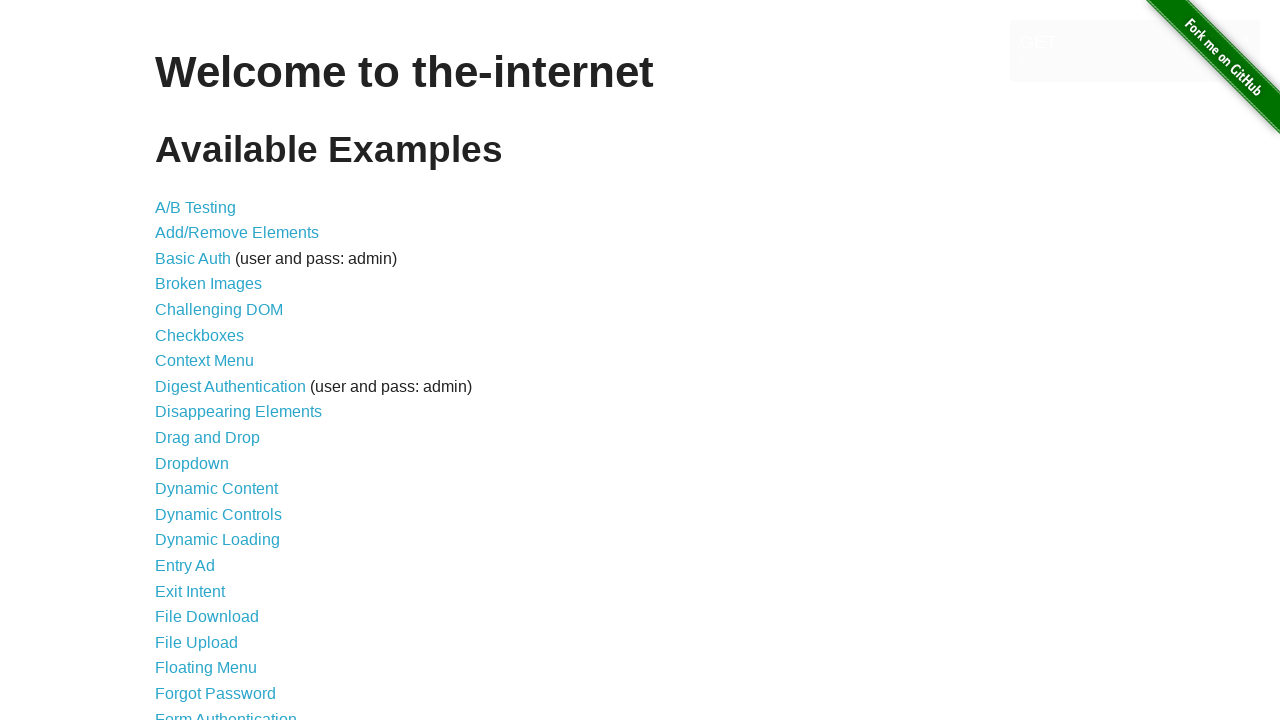

Displayed error growl notification
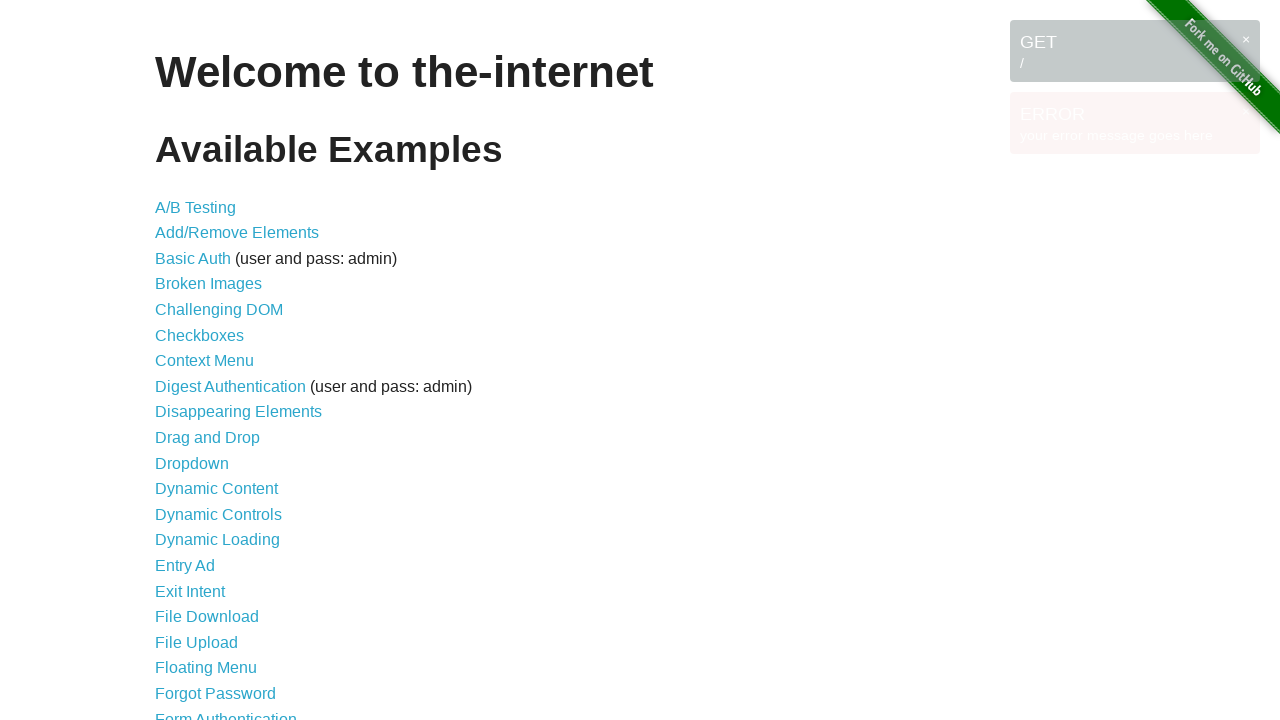

Displayed notice growl notification
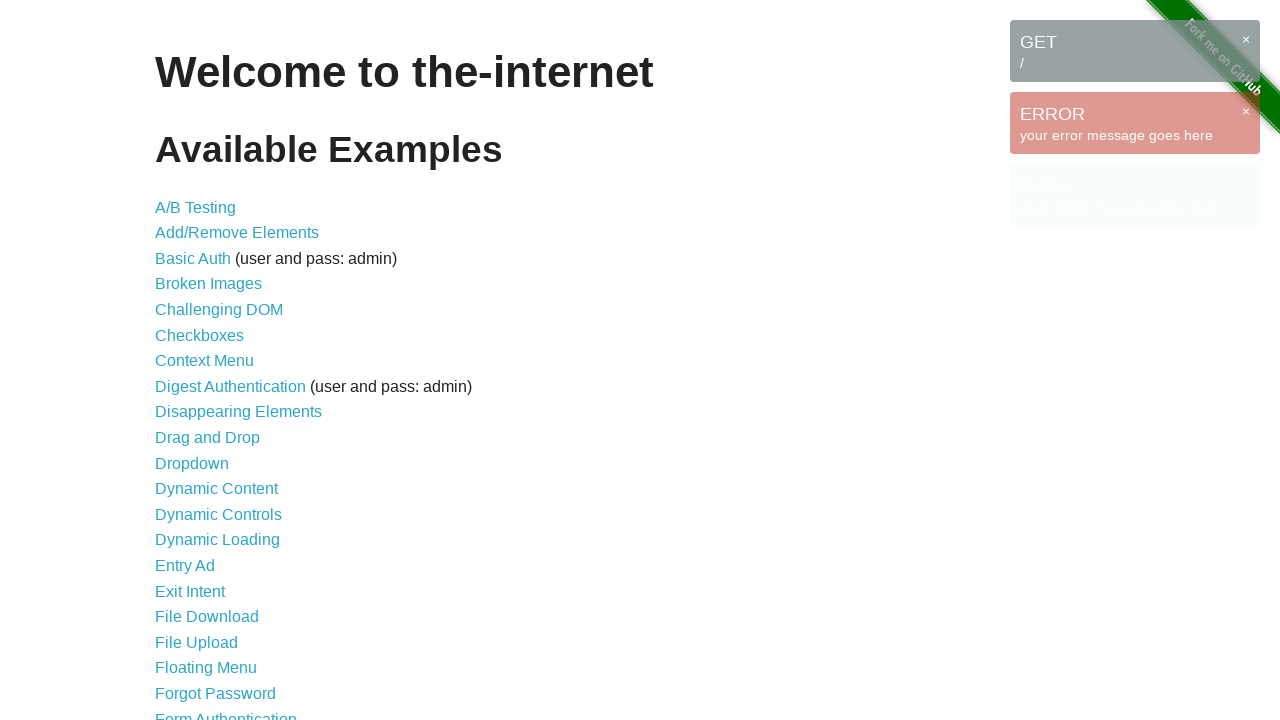

Displayed warning growl notification
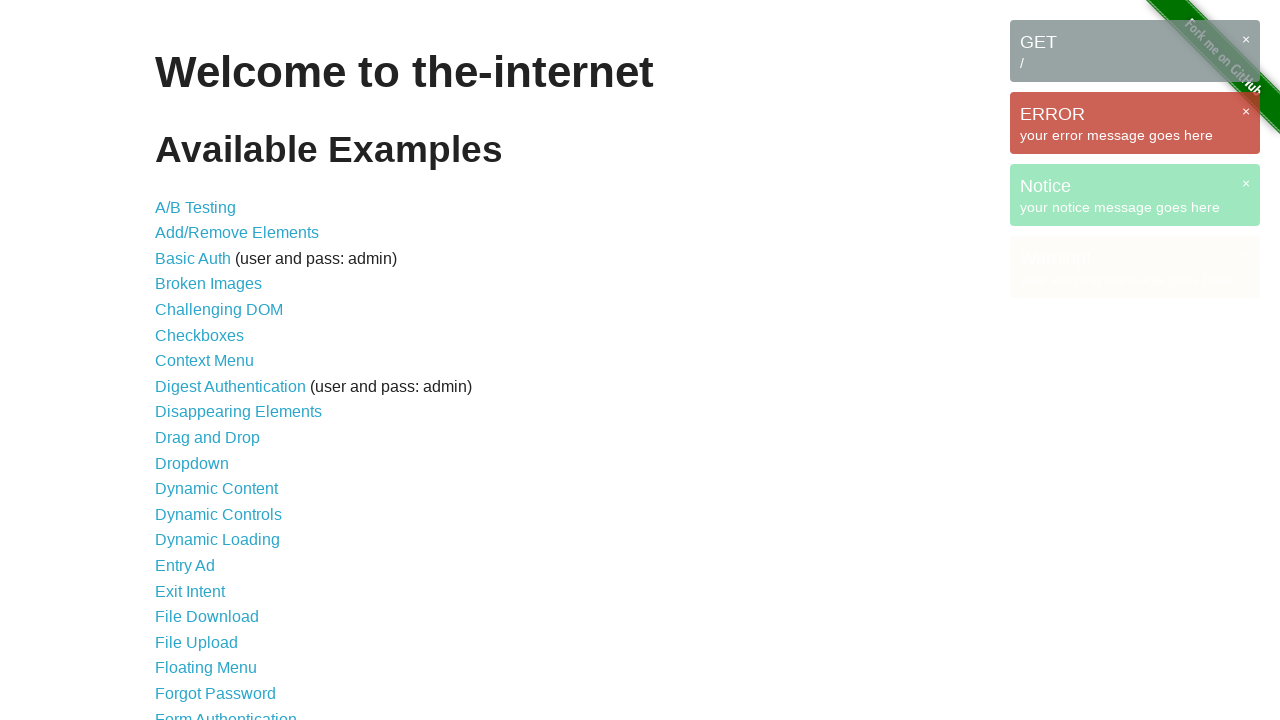

Waited 3 seconds for all growl notifications to be visible
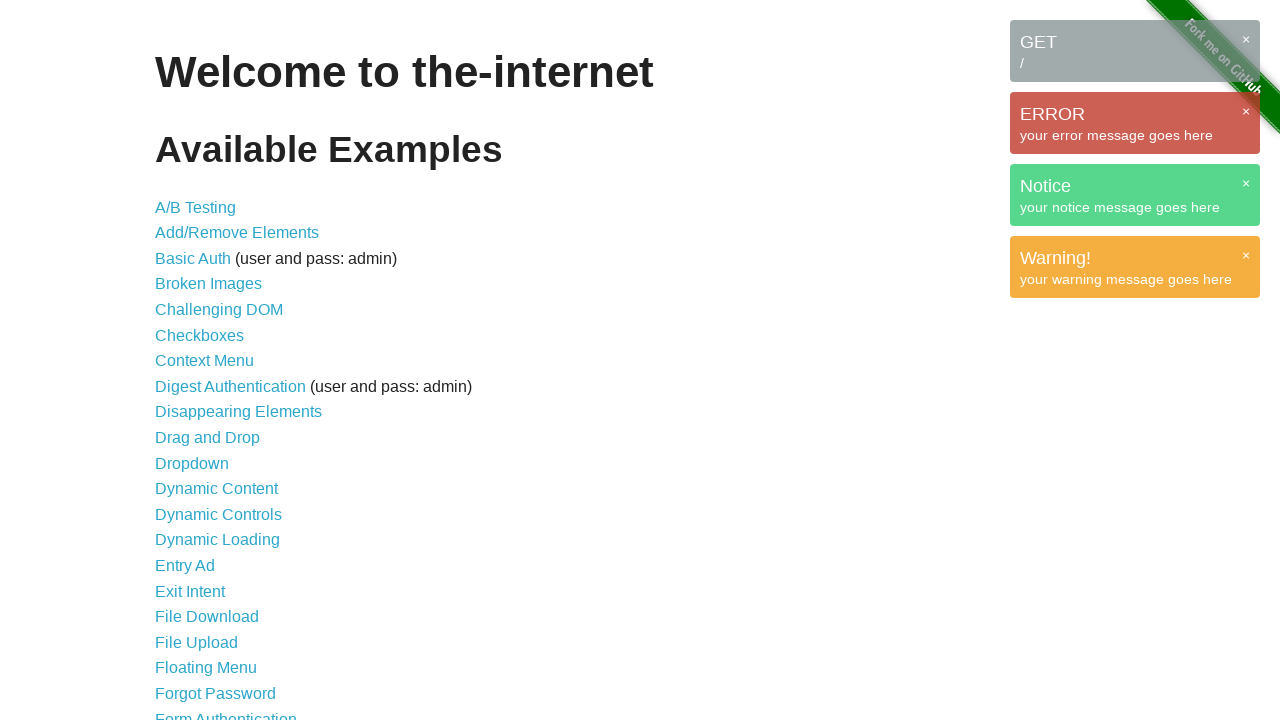

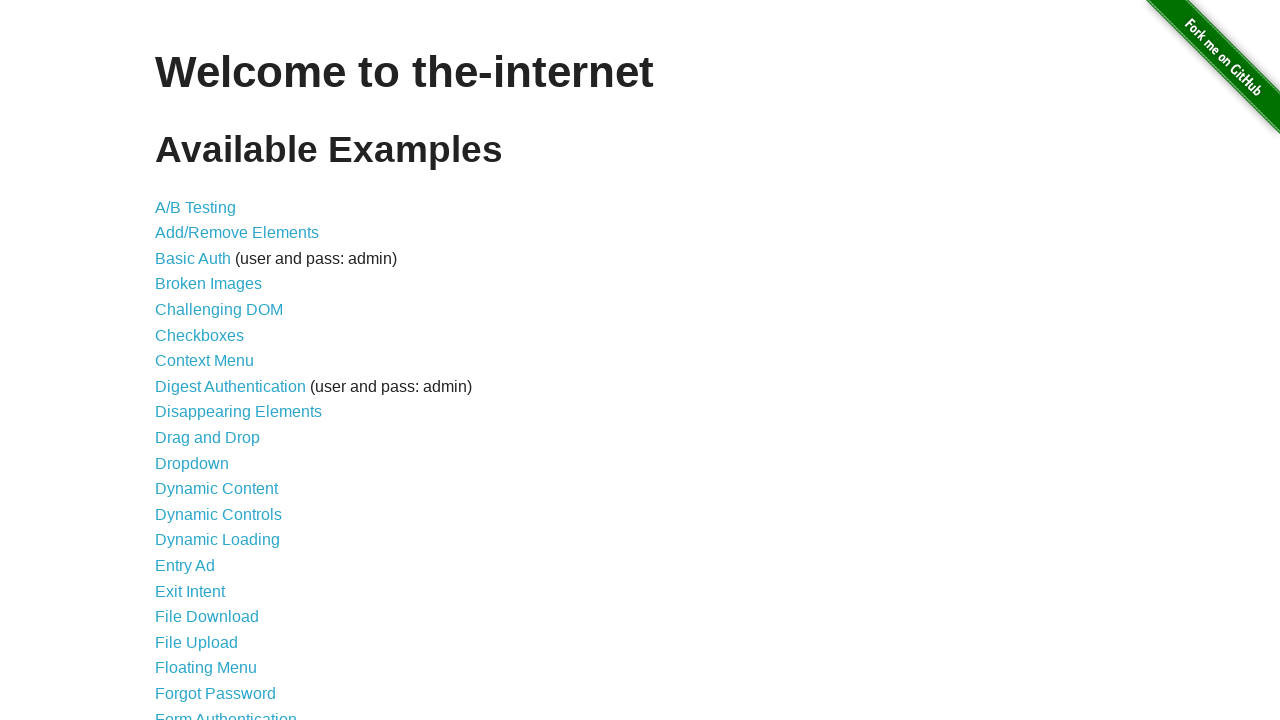